Tests an e-commerce flow by searching for products, adding "Cashews" to the cart, and proceeding through checkout to place an order

Starting URL: https://rahulshettyacademy.com/seleniumPractise/#/

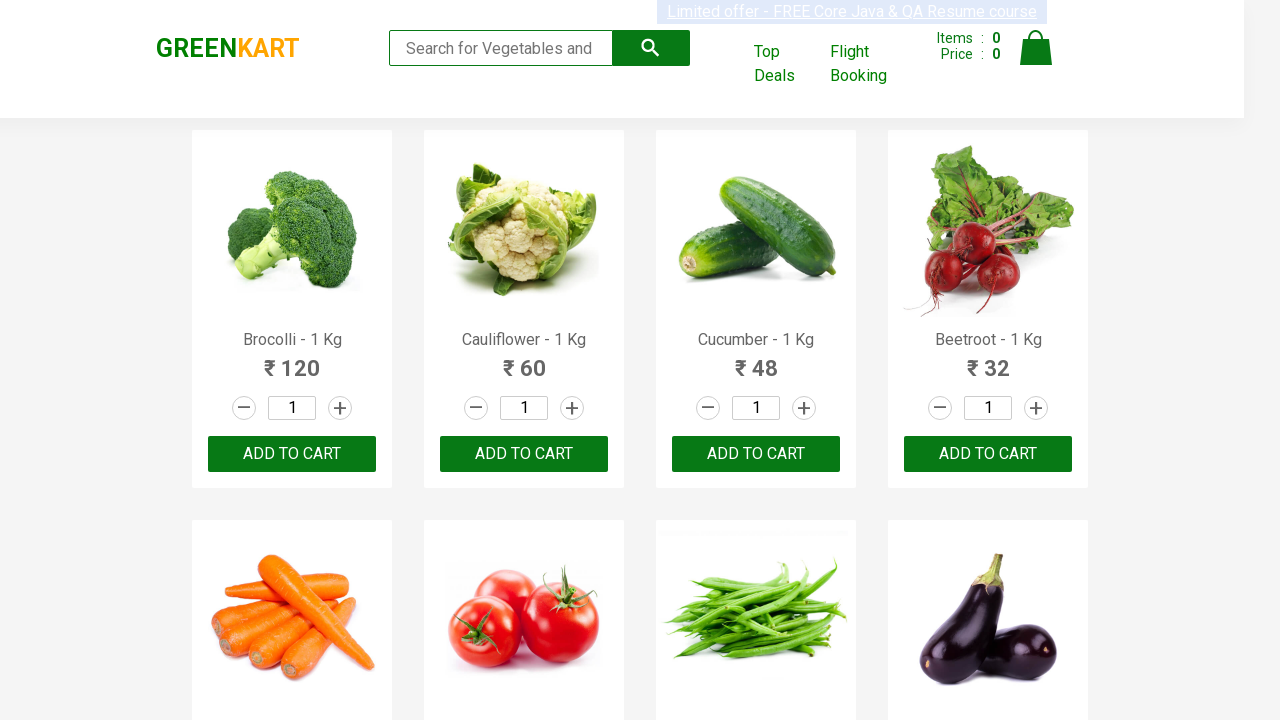

Filled search box with 'ca' to search for products on .search-keyword
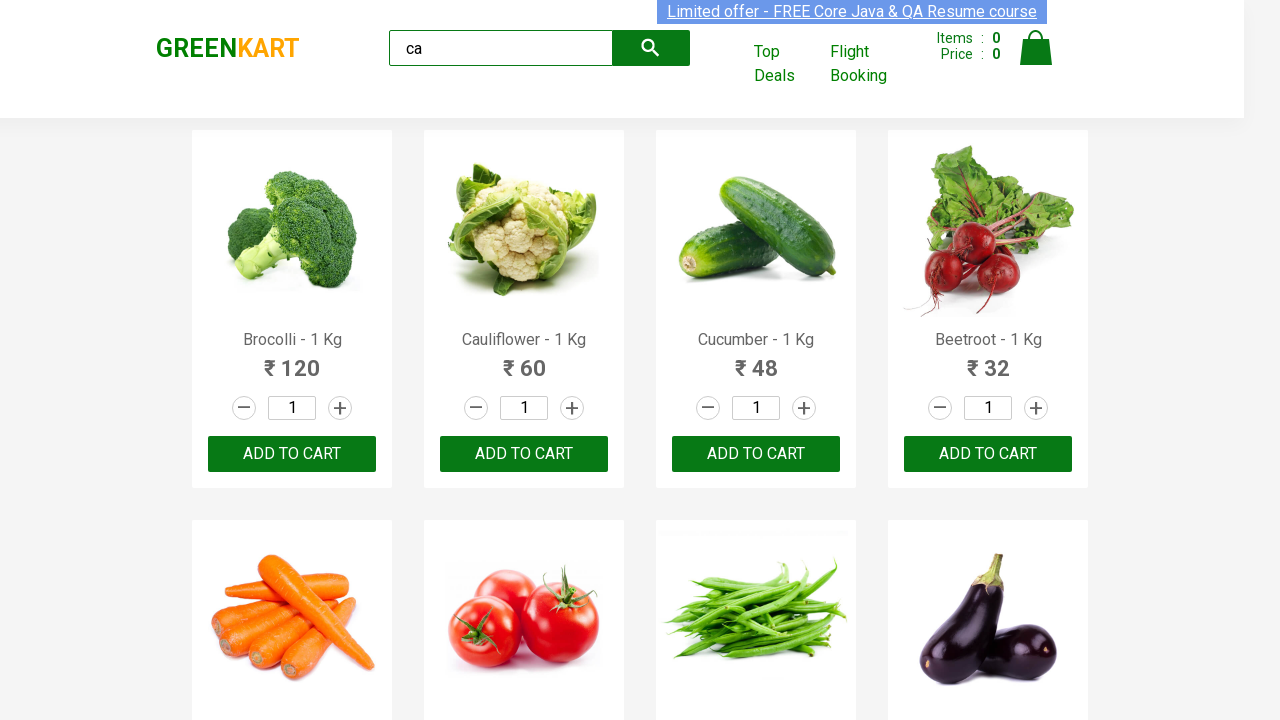

Waited for products to load
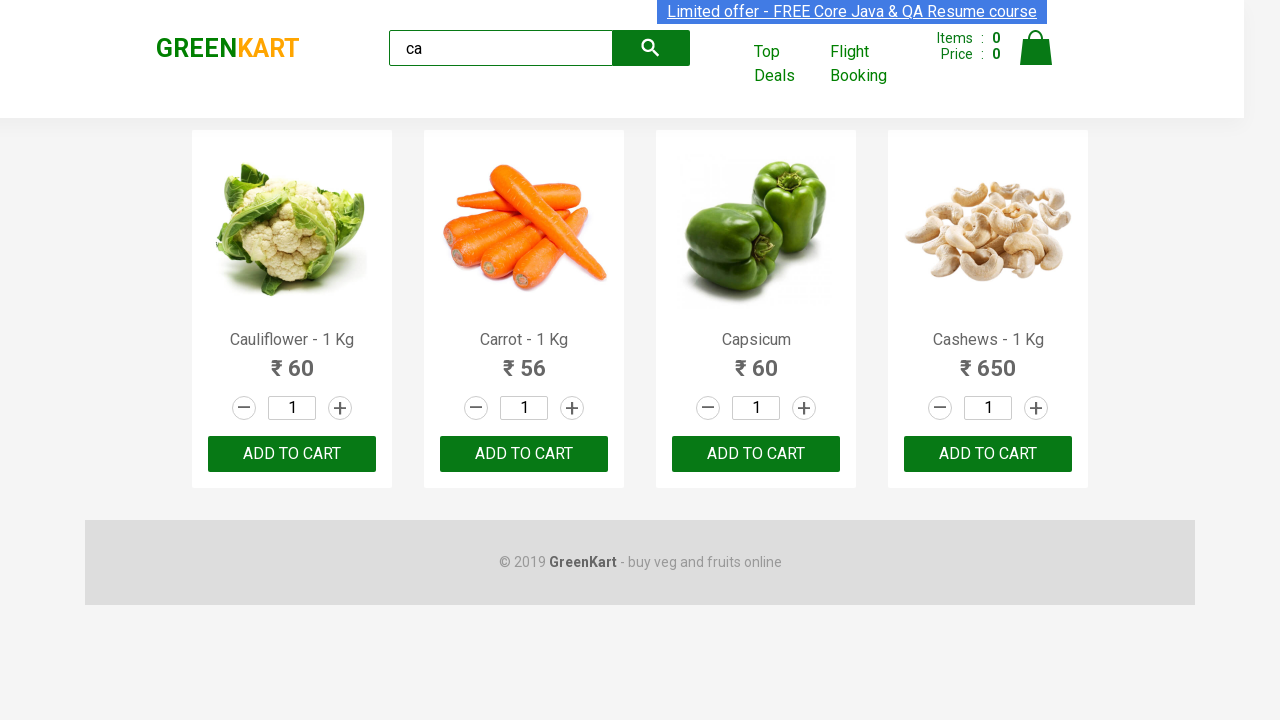

Located all product elements on the page
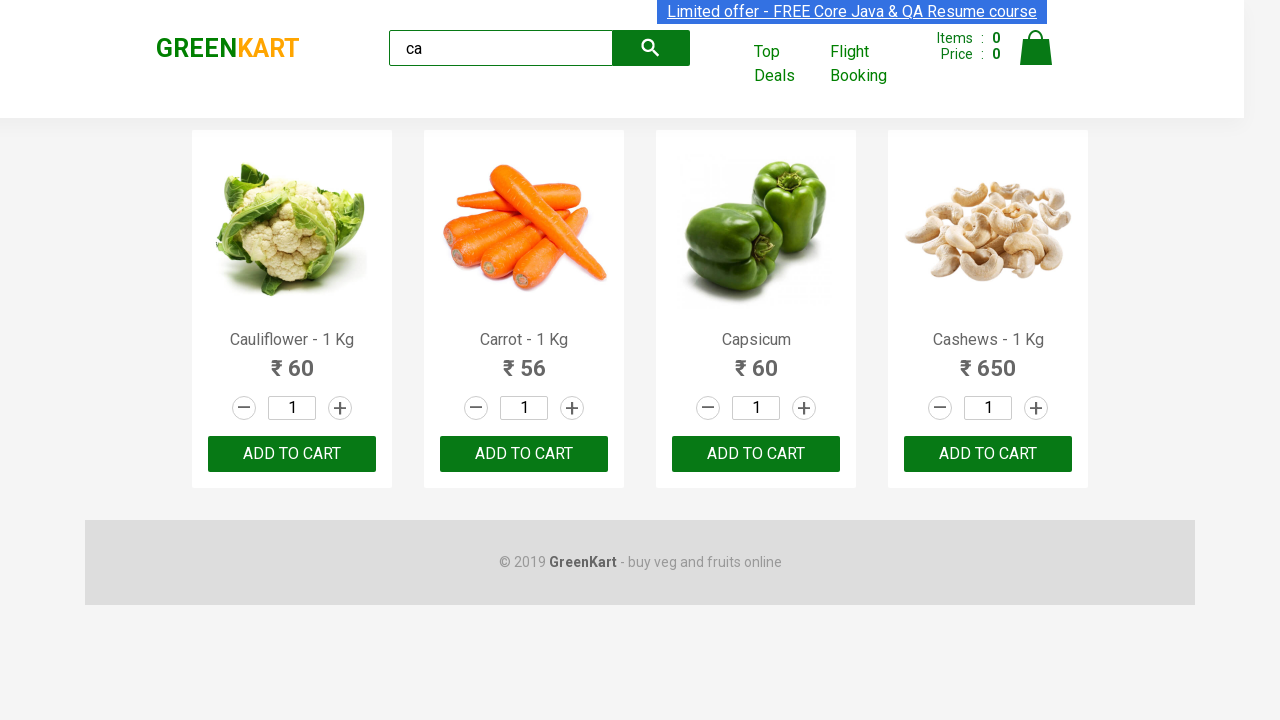

Retrieved product name: Cauliflower - 1 Kg
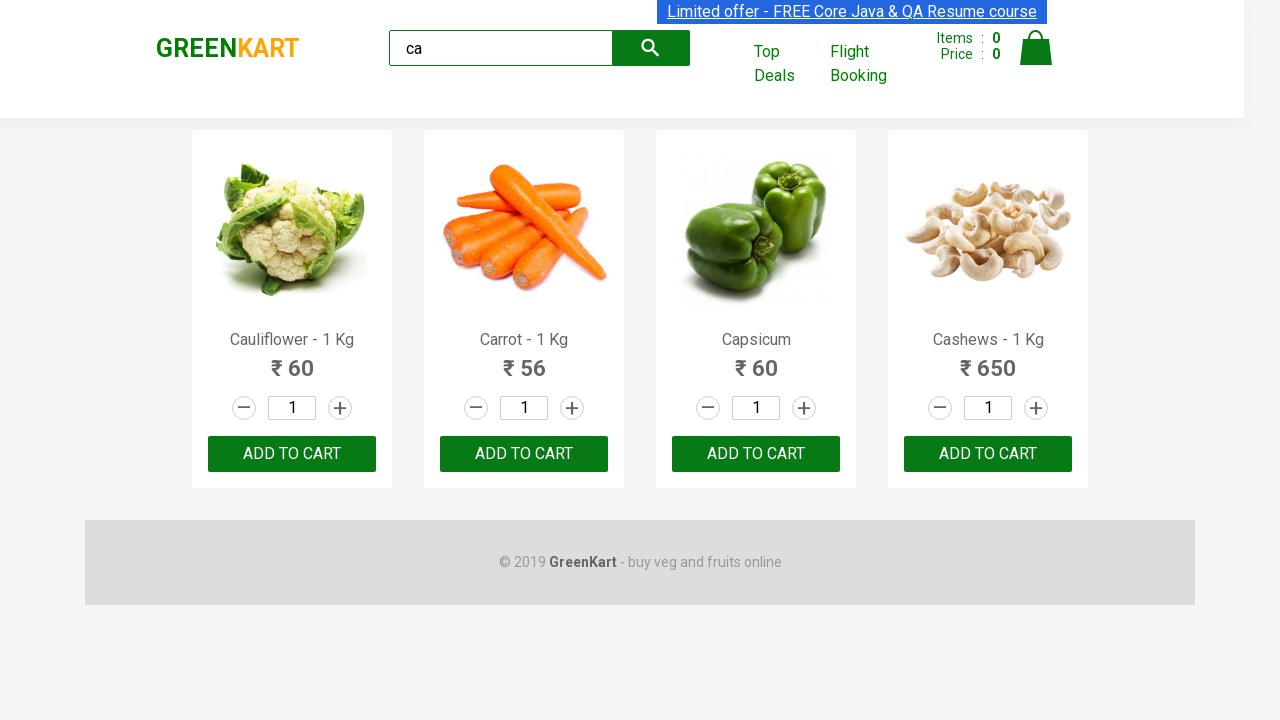

Retrieved product name: Carrot - 1 Kg
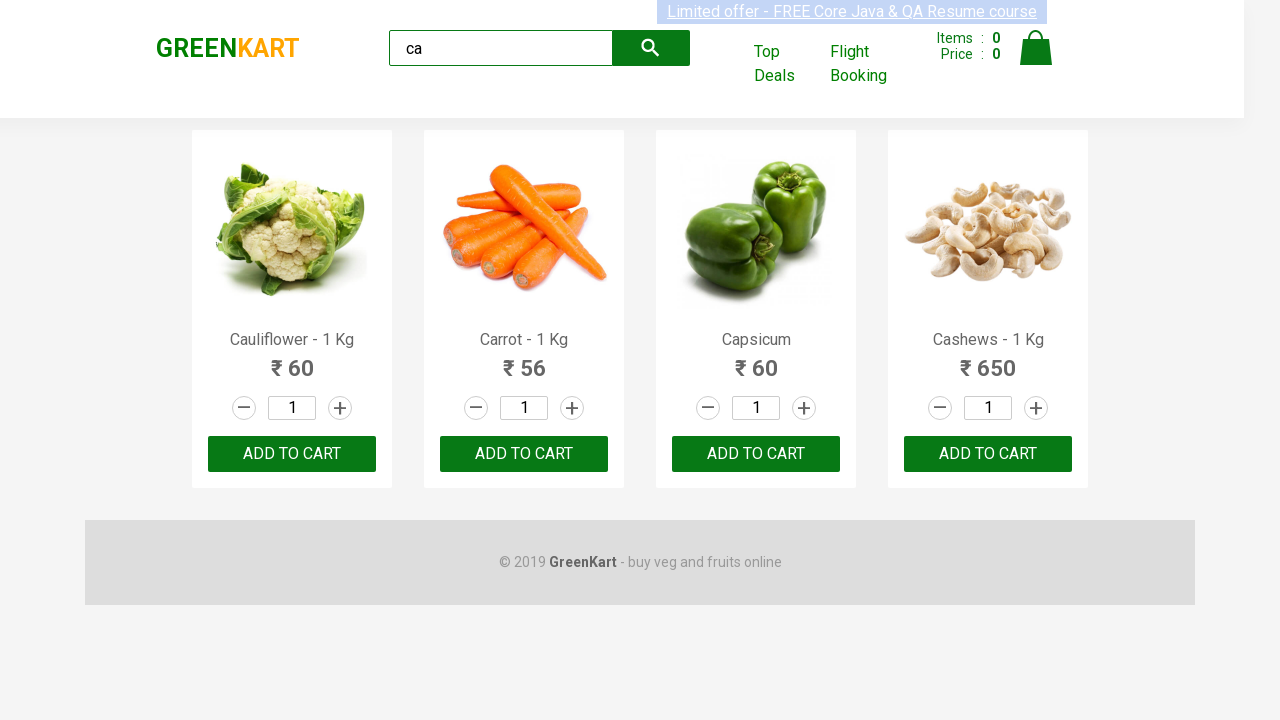

Retrieved product name: Capsicum
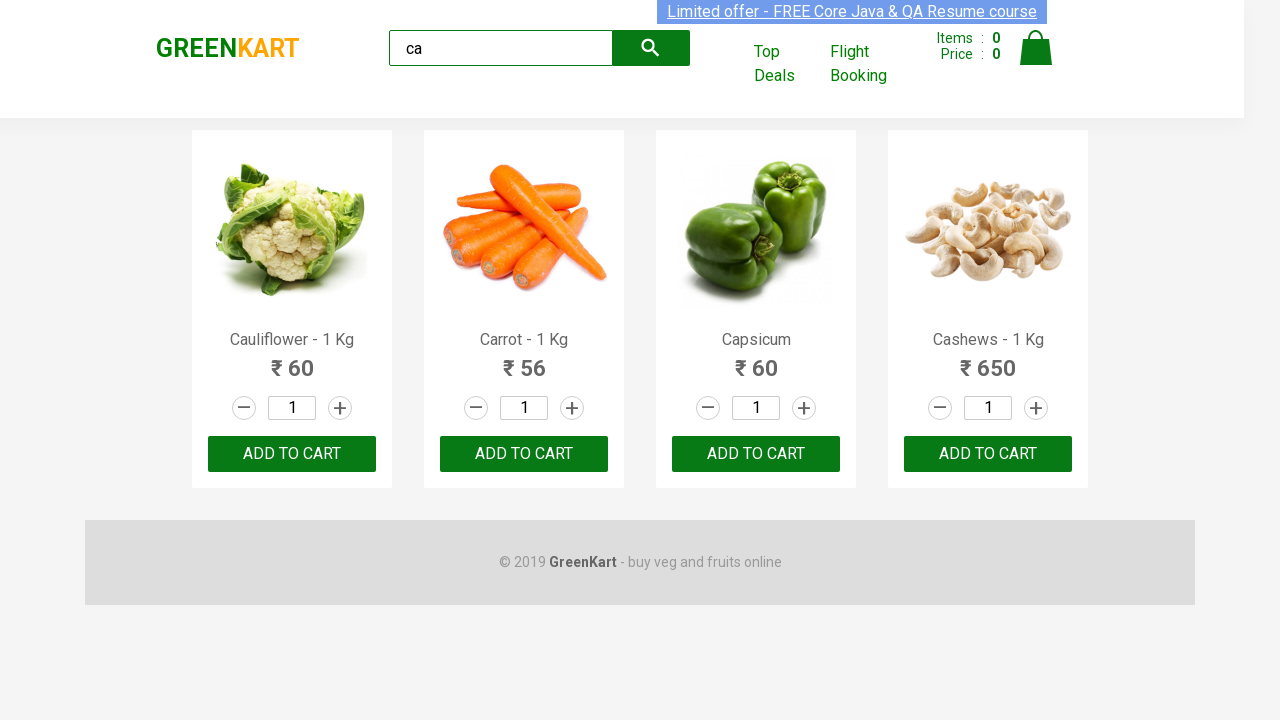

Retrieved product name: Cashews - 1 Kg
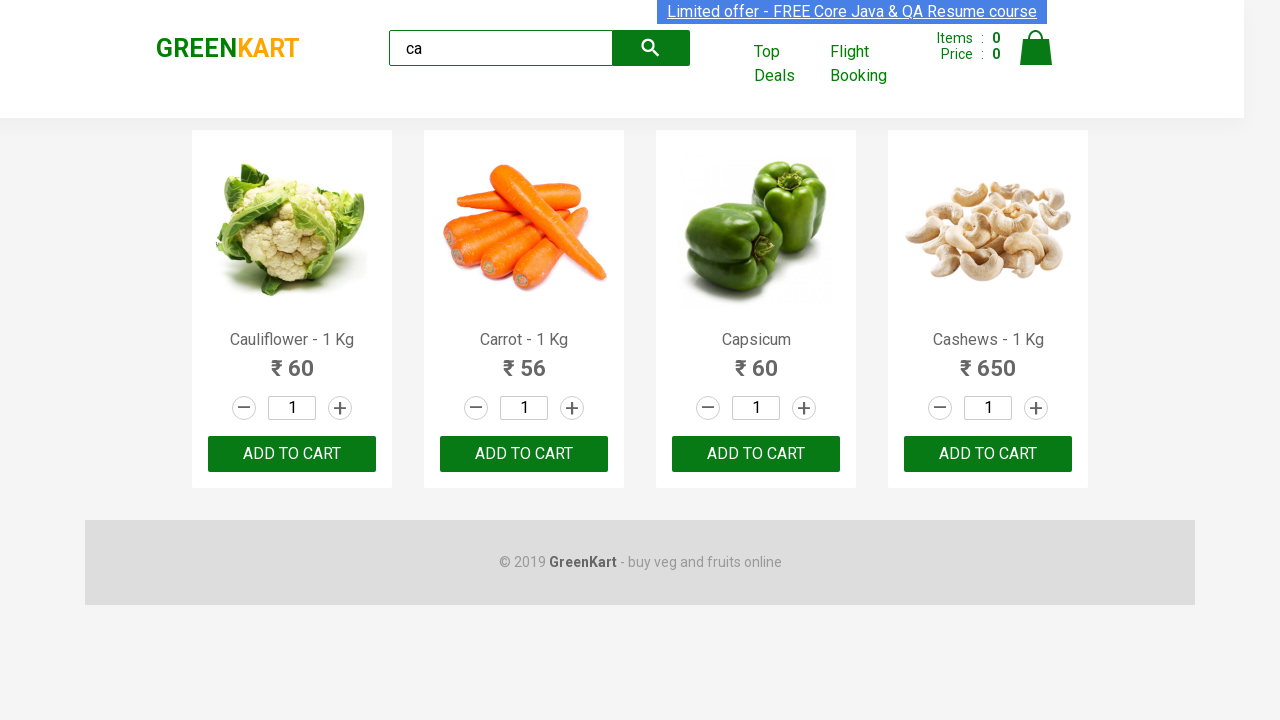

Clicked 'Add to Cart' button for Cashews product at (988, 454) on .products .product >> nth=3 >> button
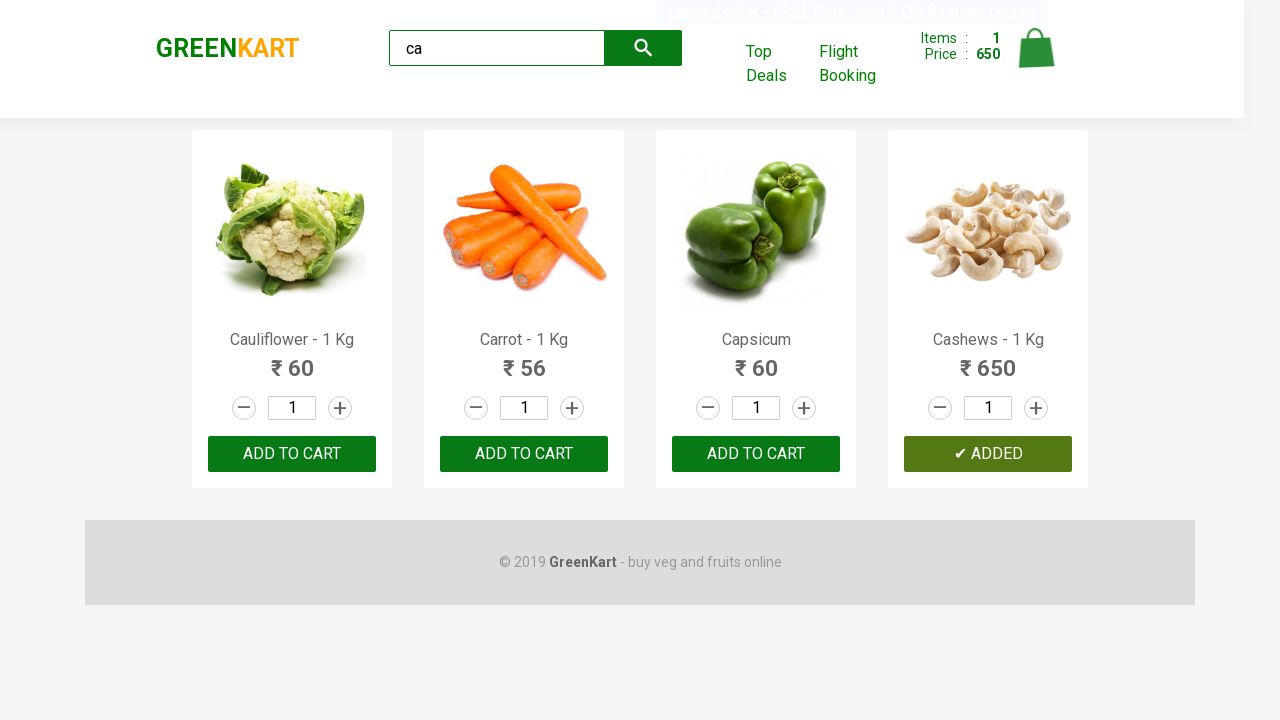

Clicked cart icon to view shopping cart at (1036, 48) on .cart-icon > img
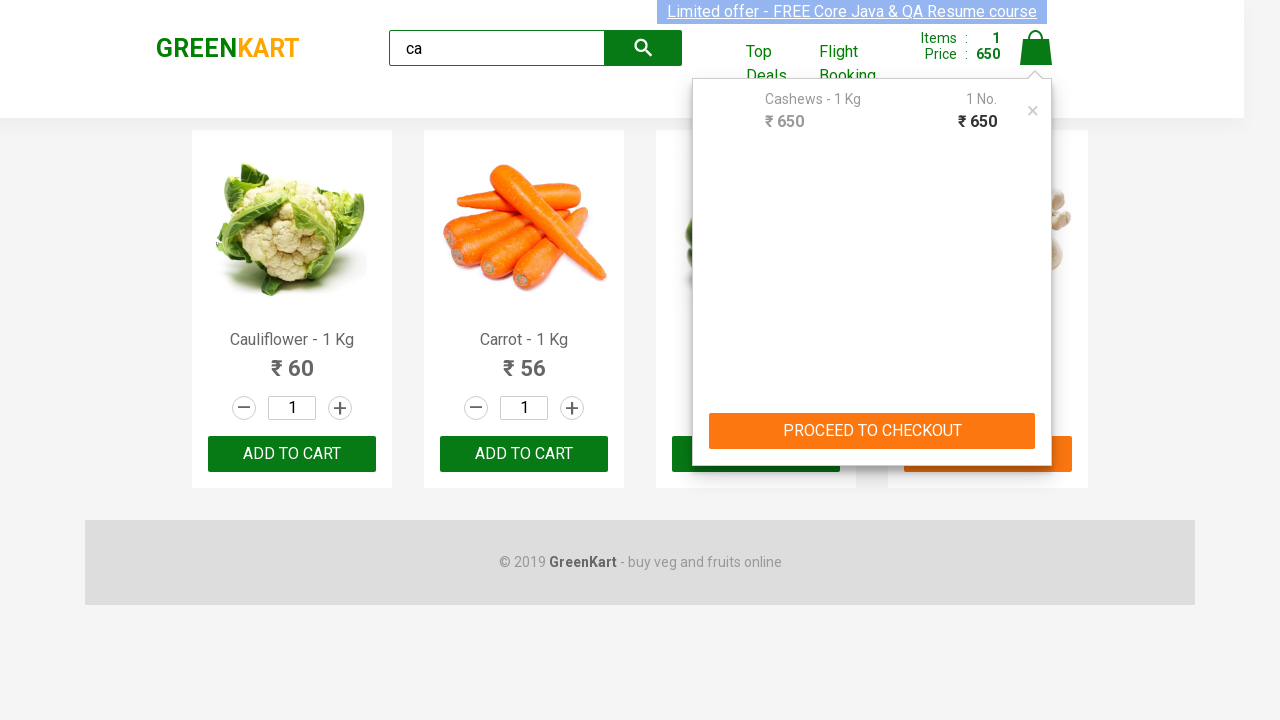

Clicked 'PROCEED TO CHECKOUT' button at (872, 431) on text=PROCEED TO CHECKOUT
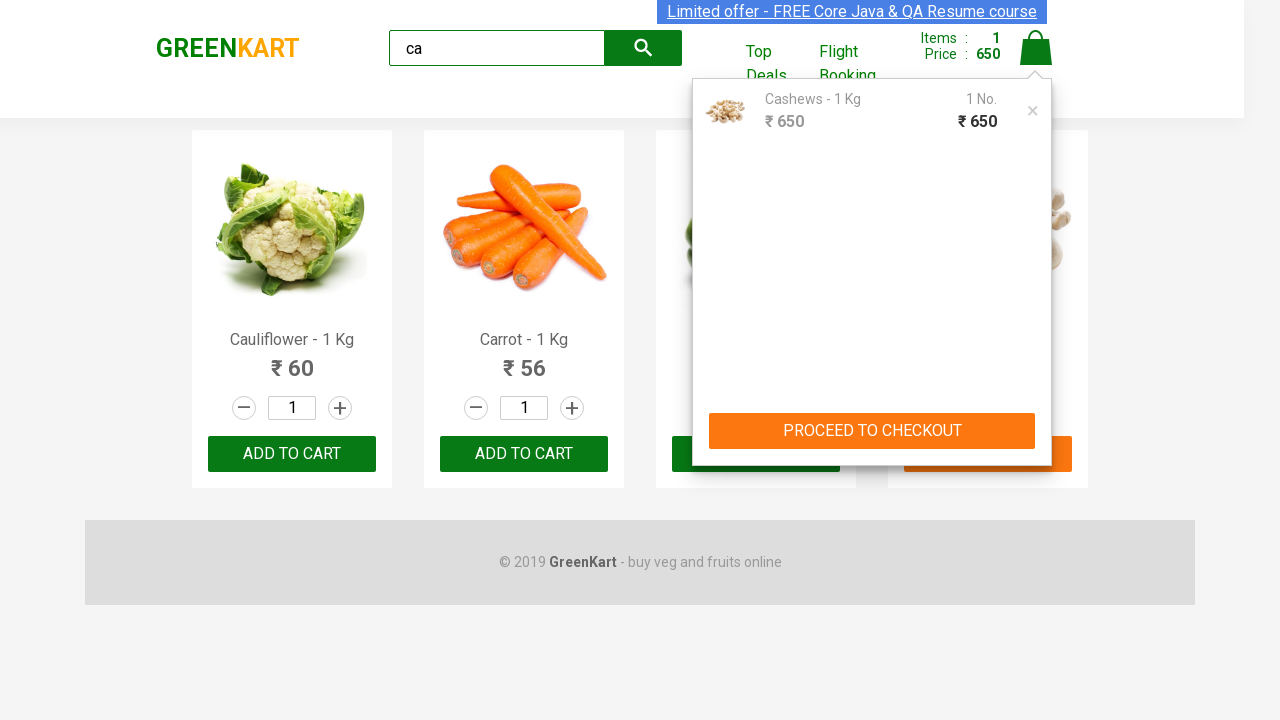

Clicked 'Place Order' button to complete purchase at (1036, 420) on text=Place Order
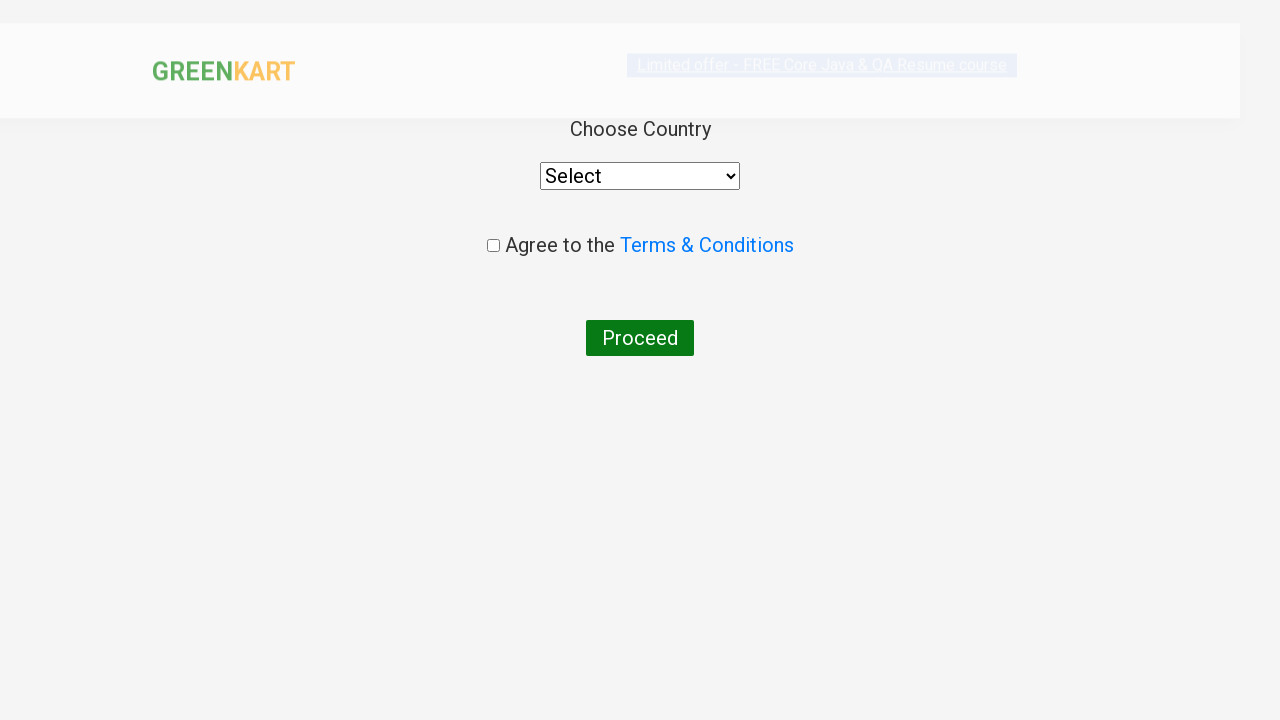

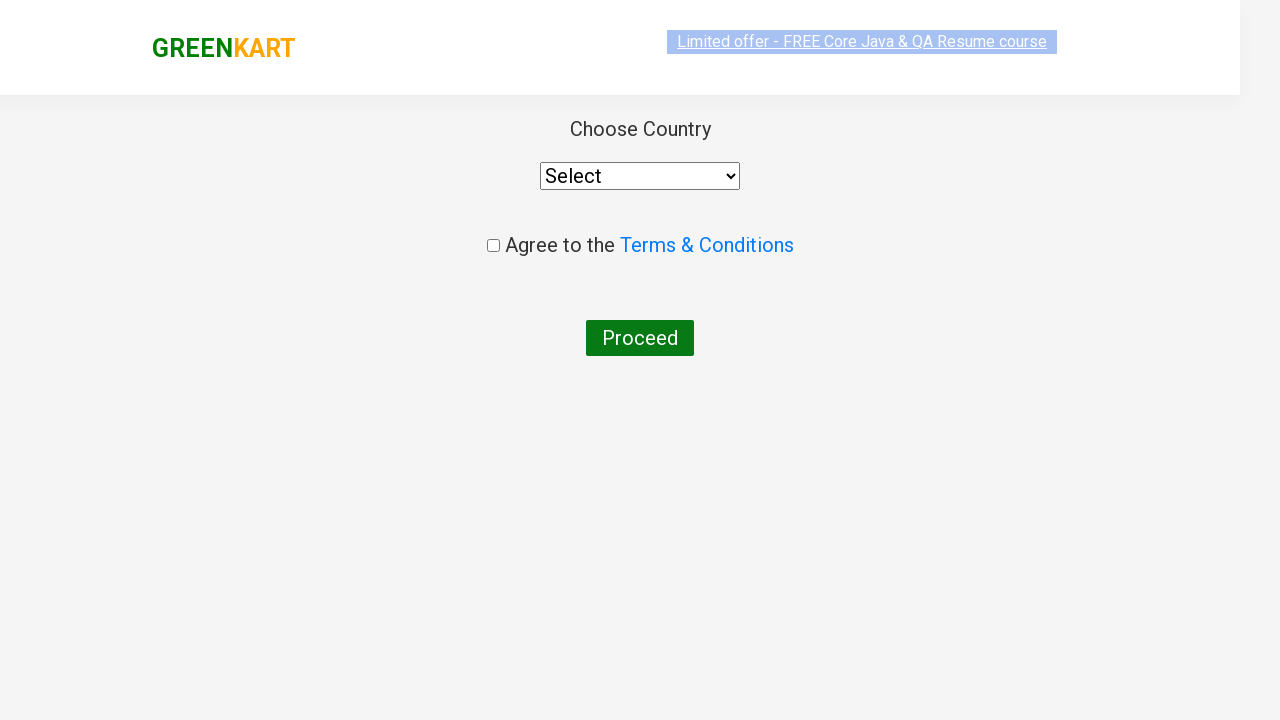